Navigates to Udemy's homepage and waits for the page to load completely

Starting URL: https://www.udemy.com

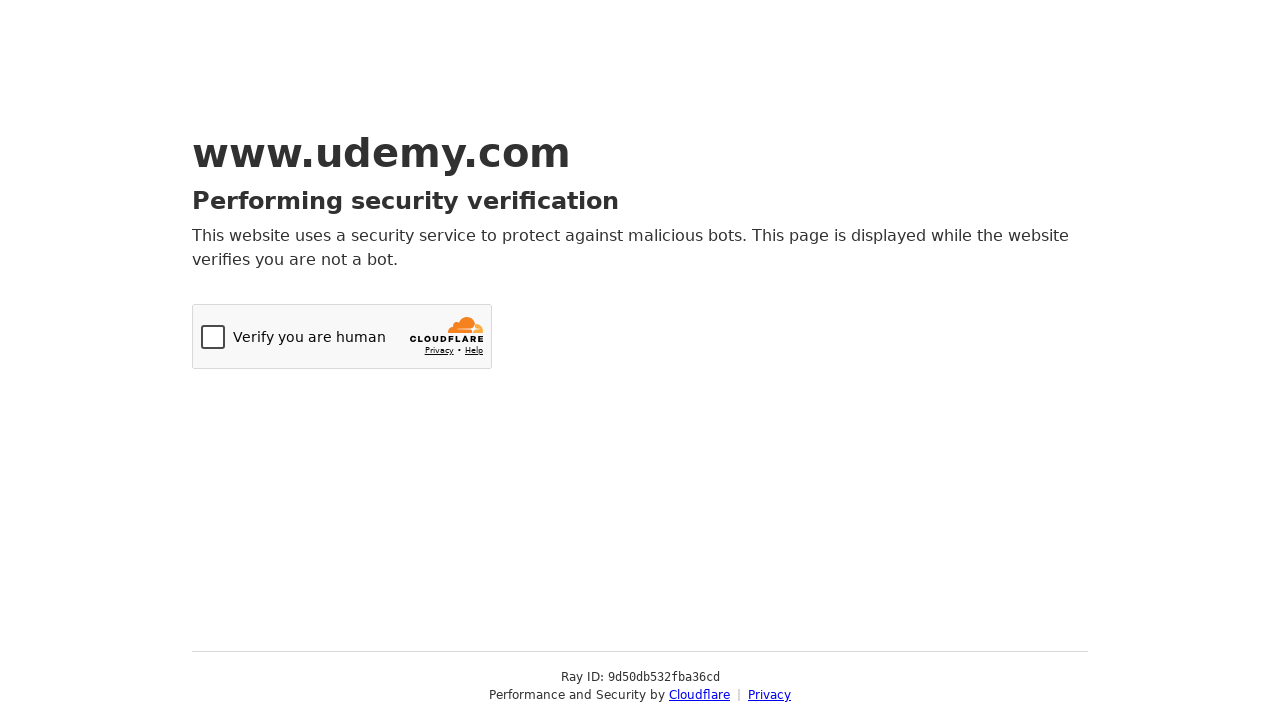

Navigated to Udemy homepage
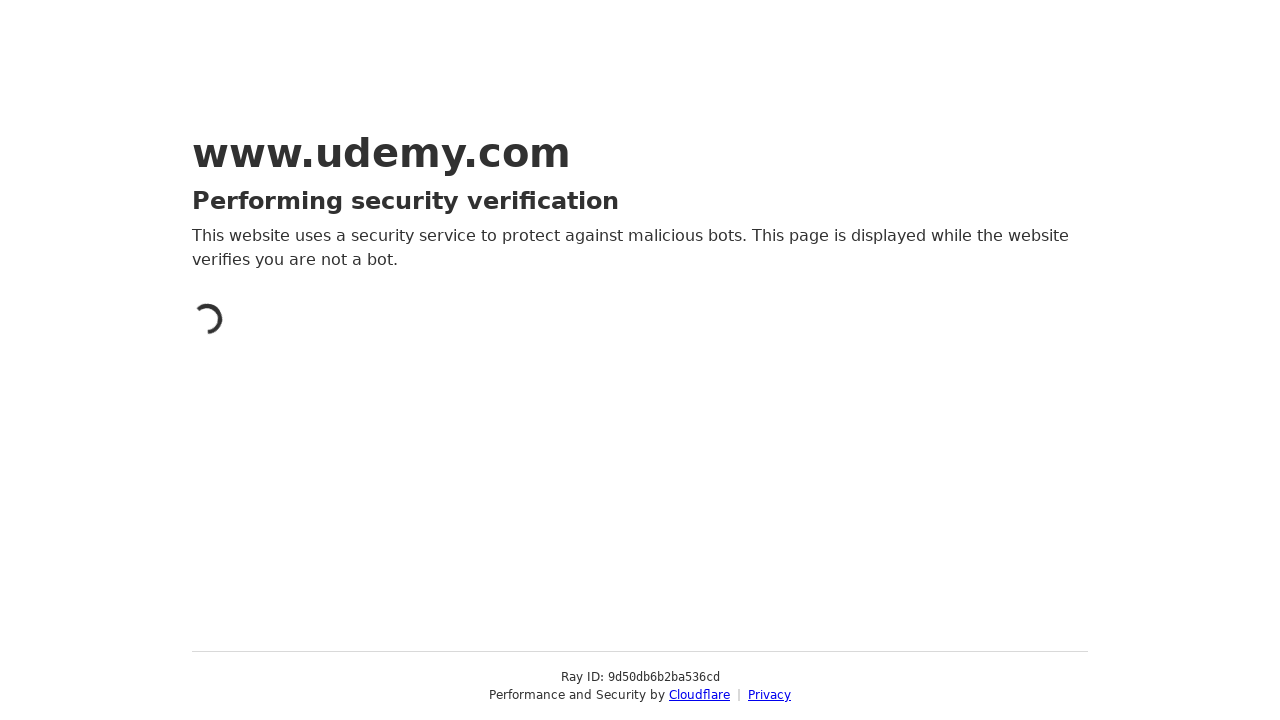

Udemy homepage loaded completely (networkidle)
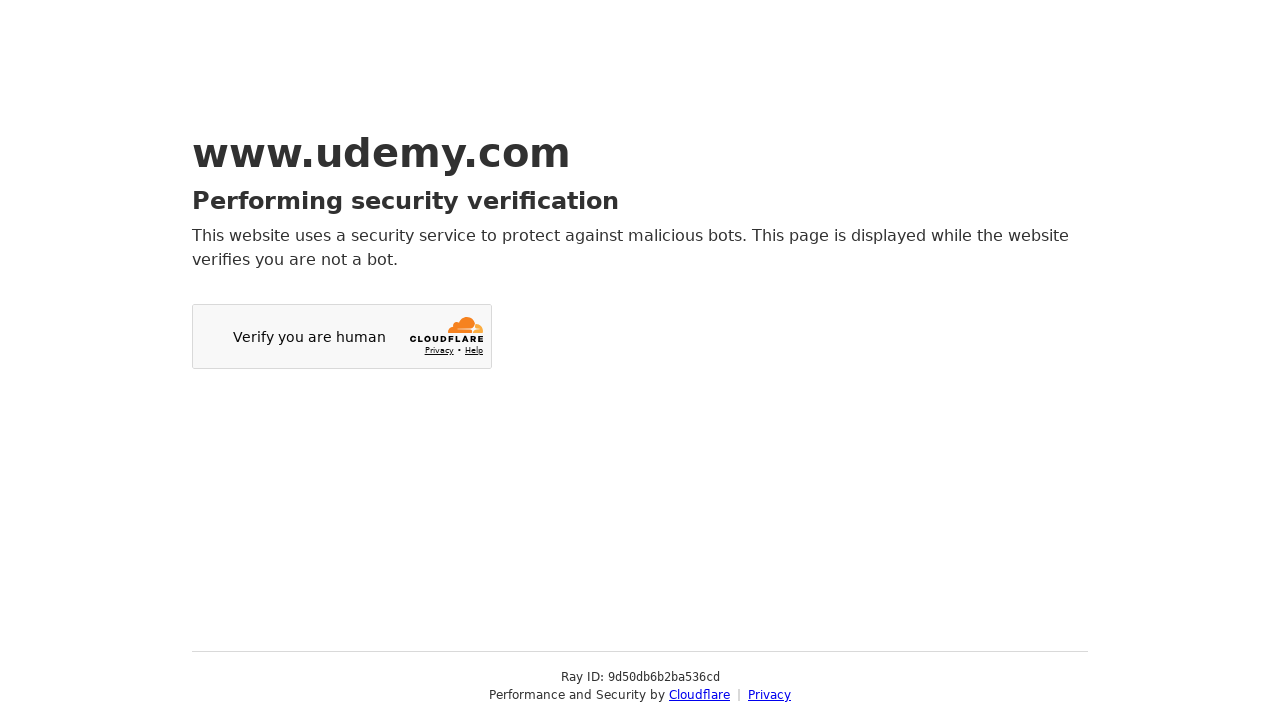

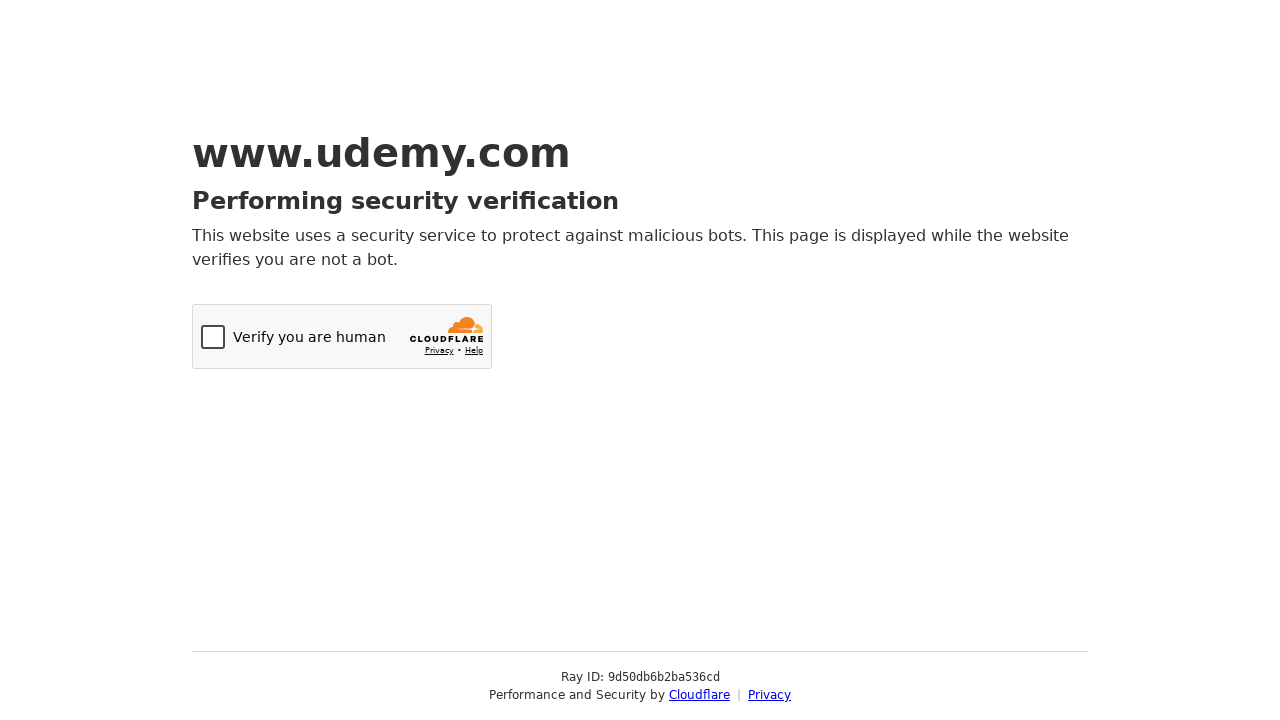